Tests drag and drop functionality by dragging a logo image to a drop area

Starting URL: https://demo.automationtesting.in/Dynamic.html

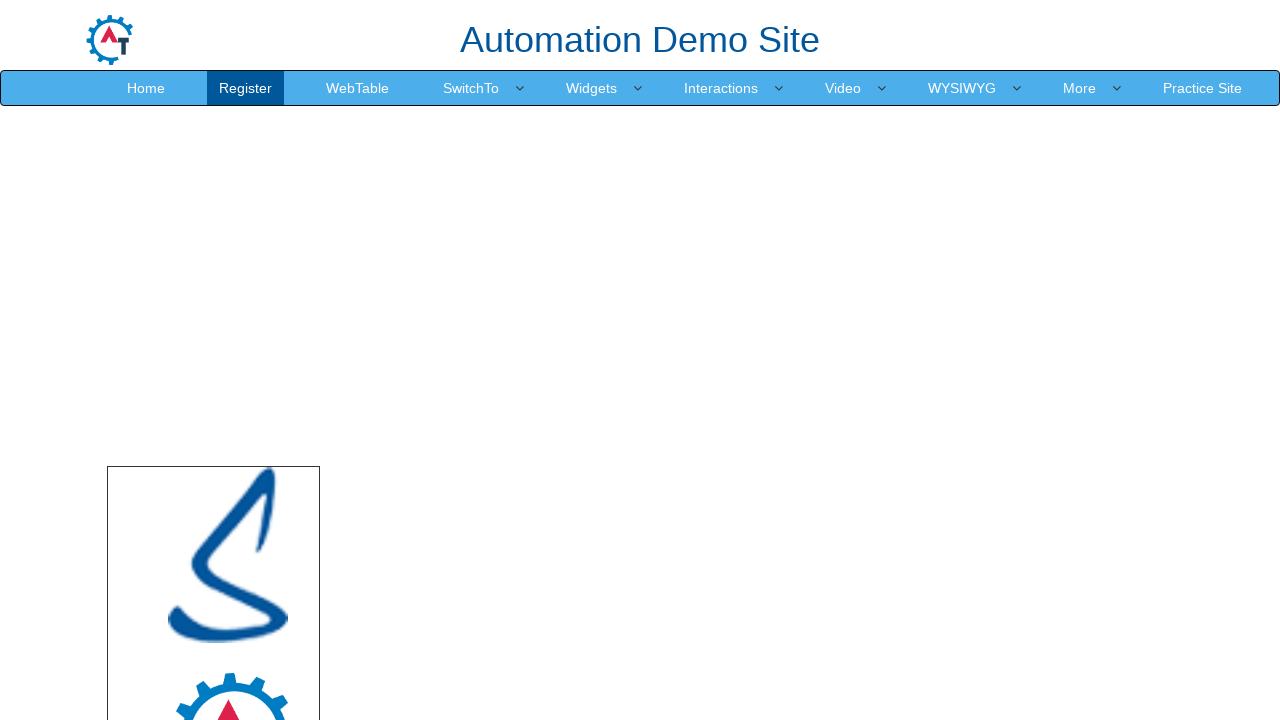

Set viewport size to 1920x1080
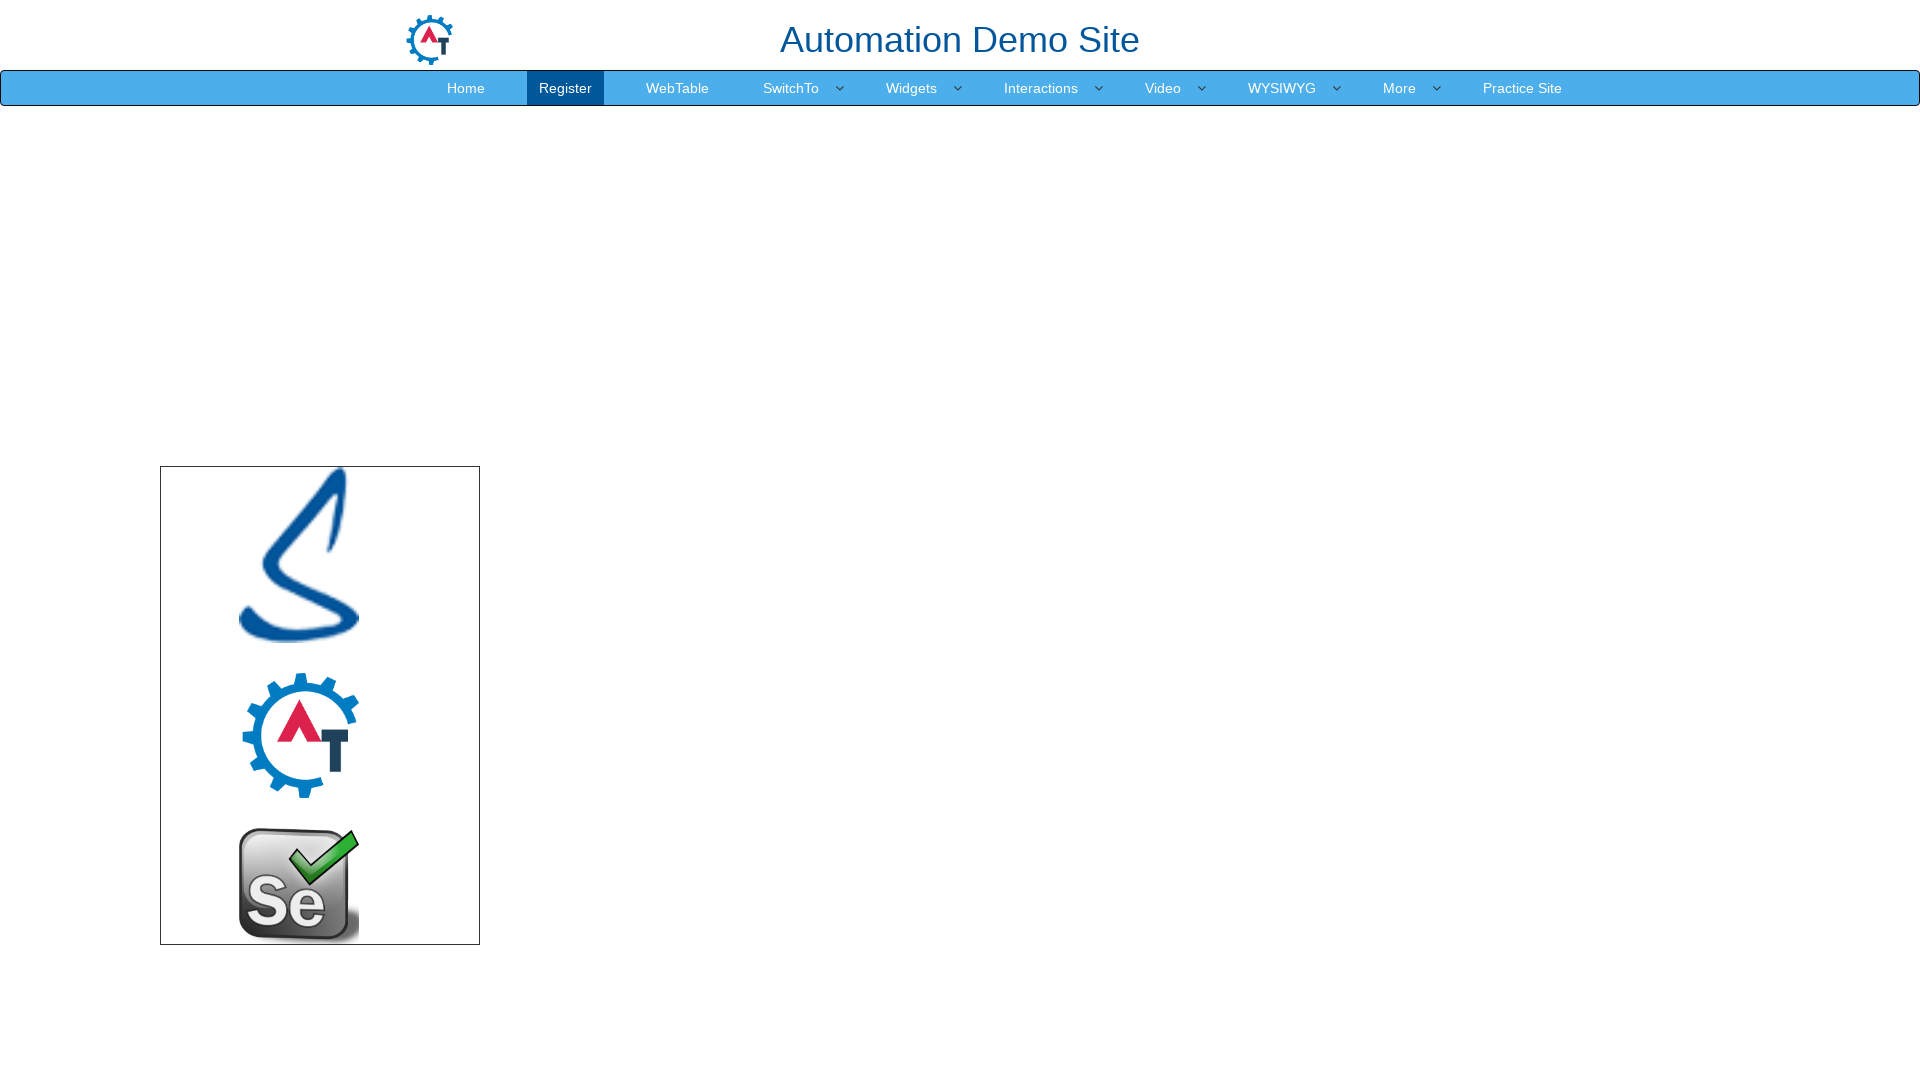

Located logo image element with src='logo.png'
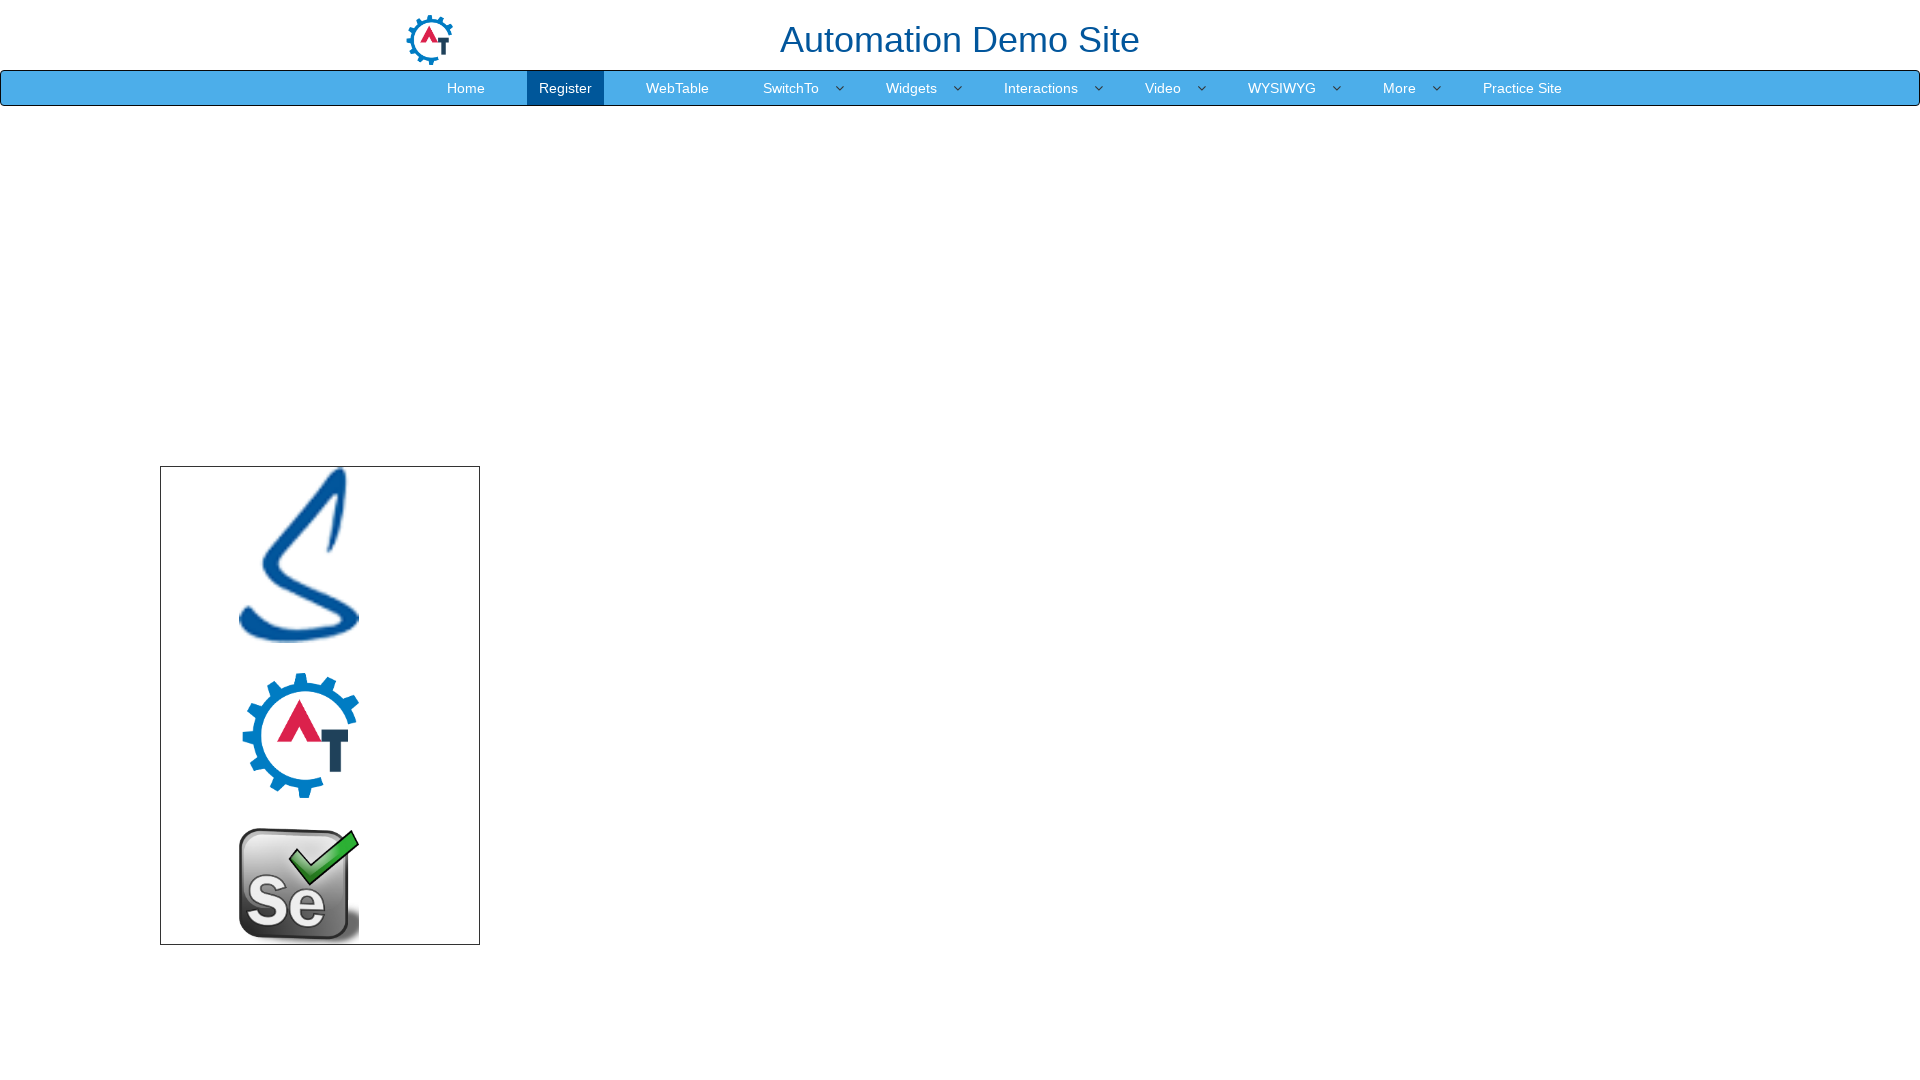

Located drop area element with id='droparea'
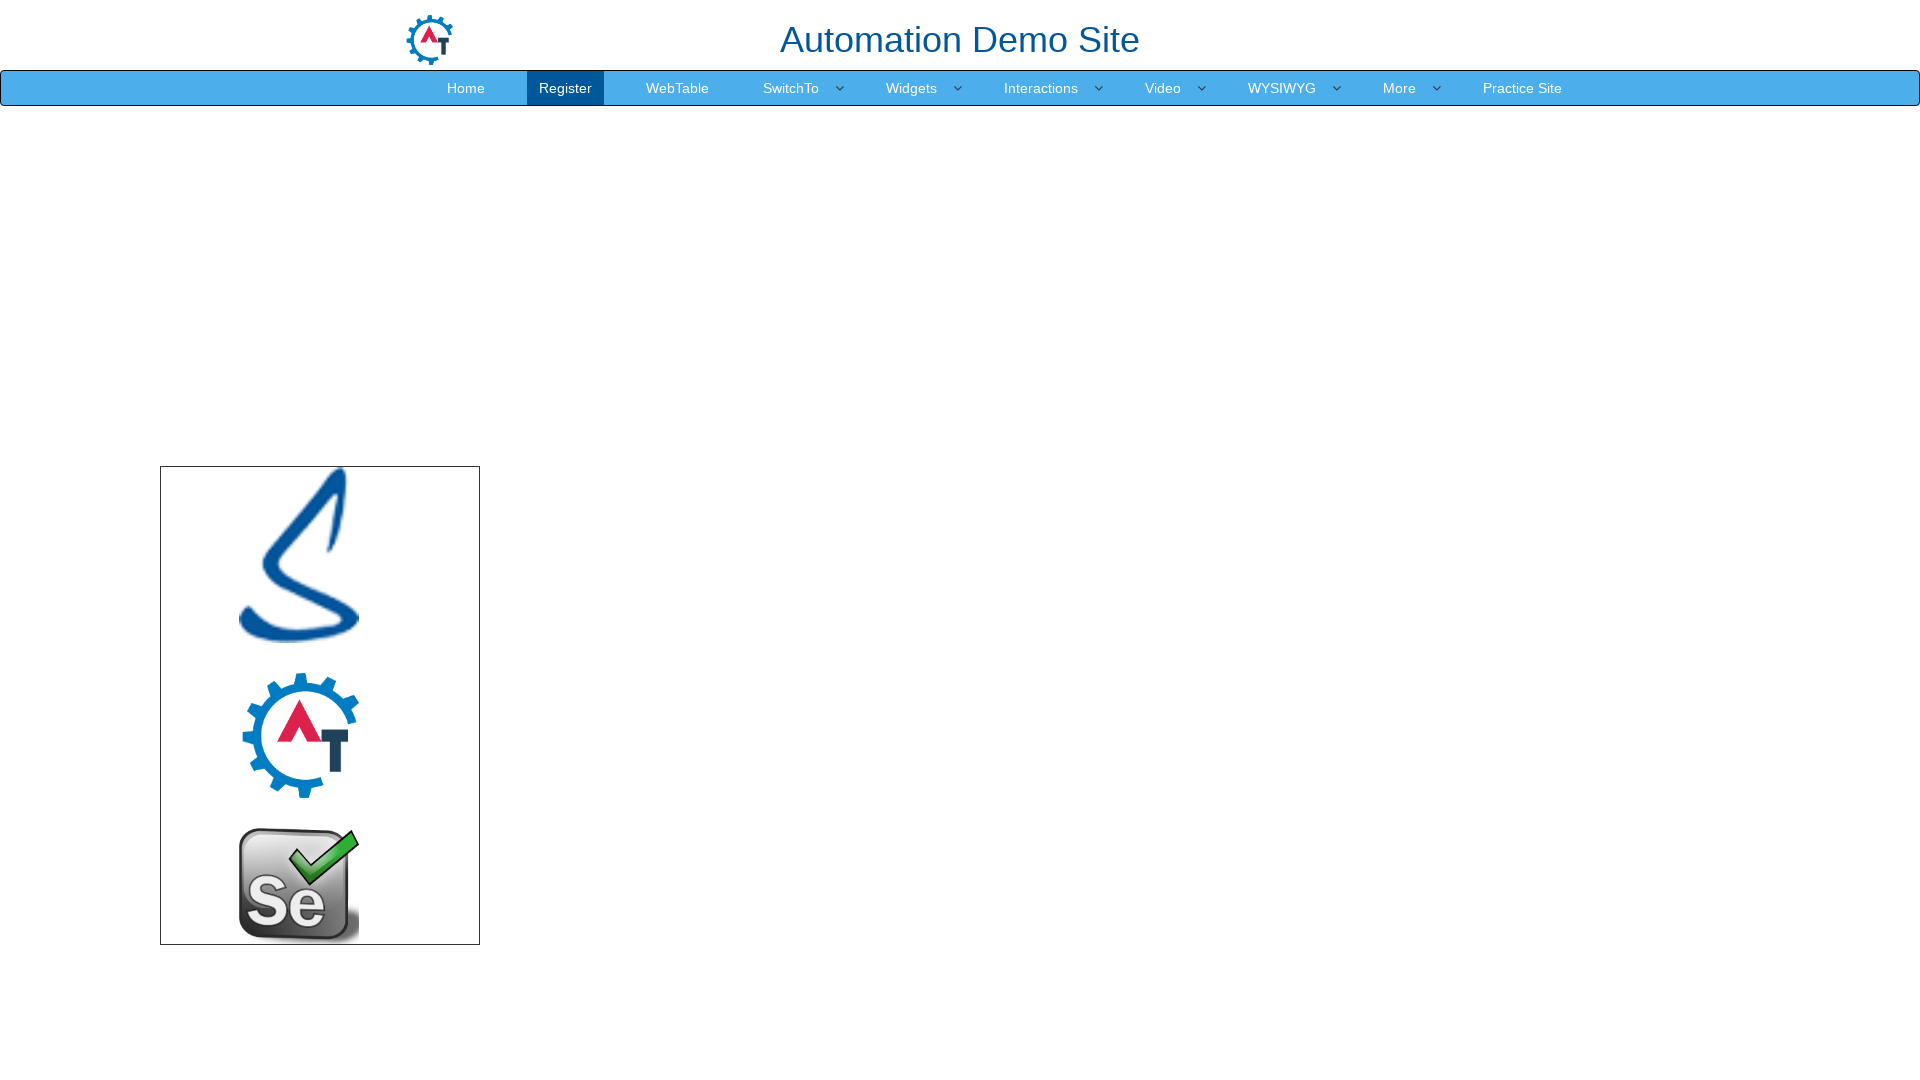

Dragged logo image to drop area at (1120, 651)
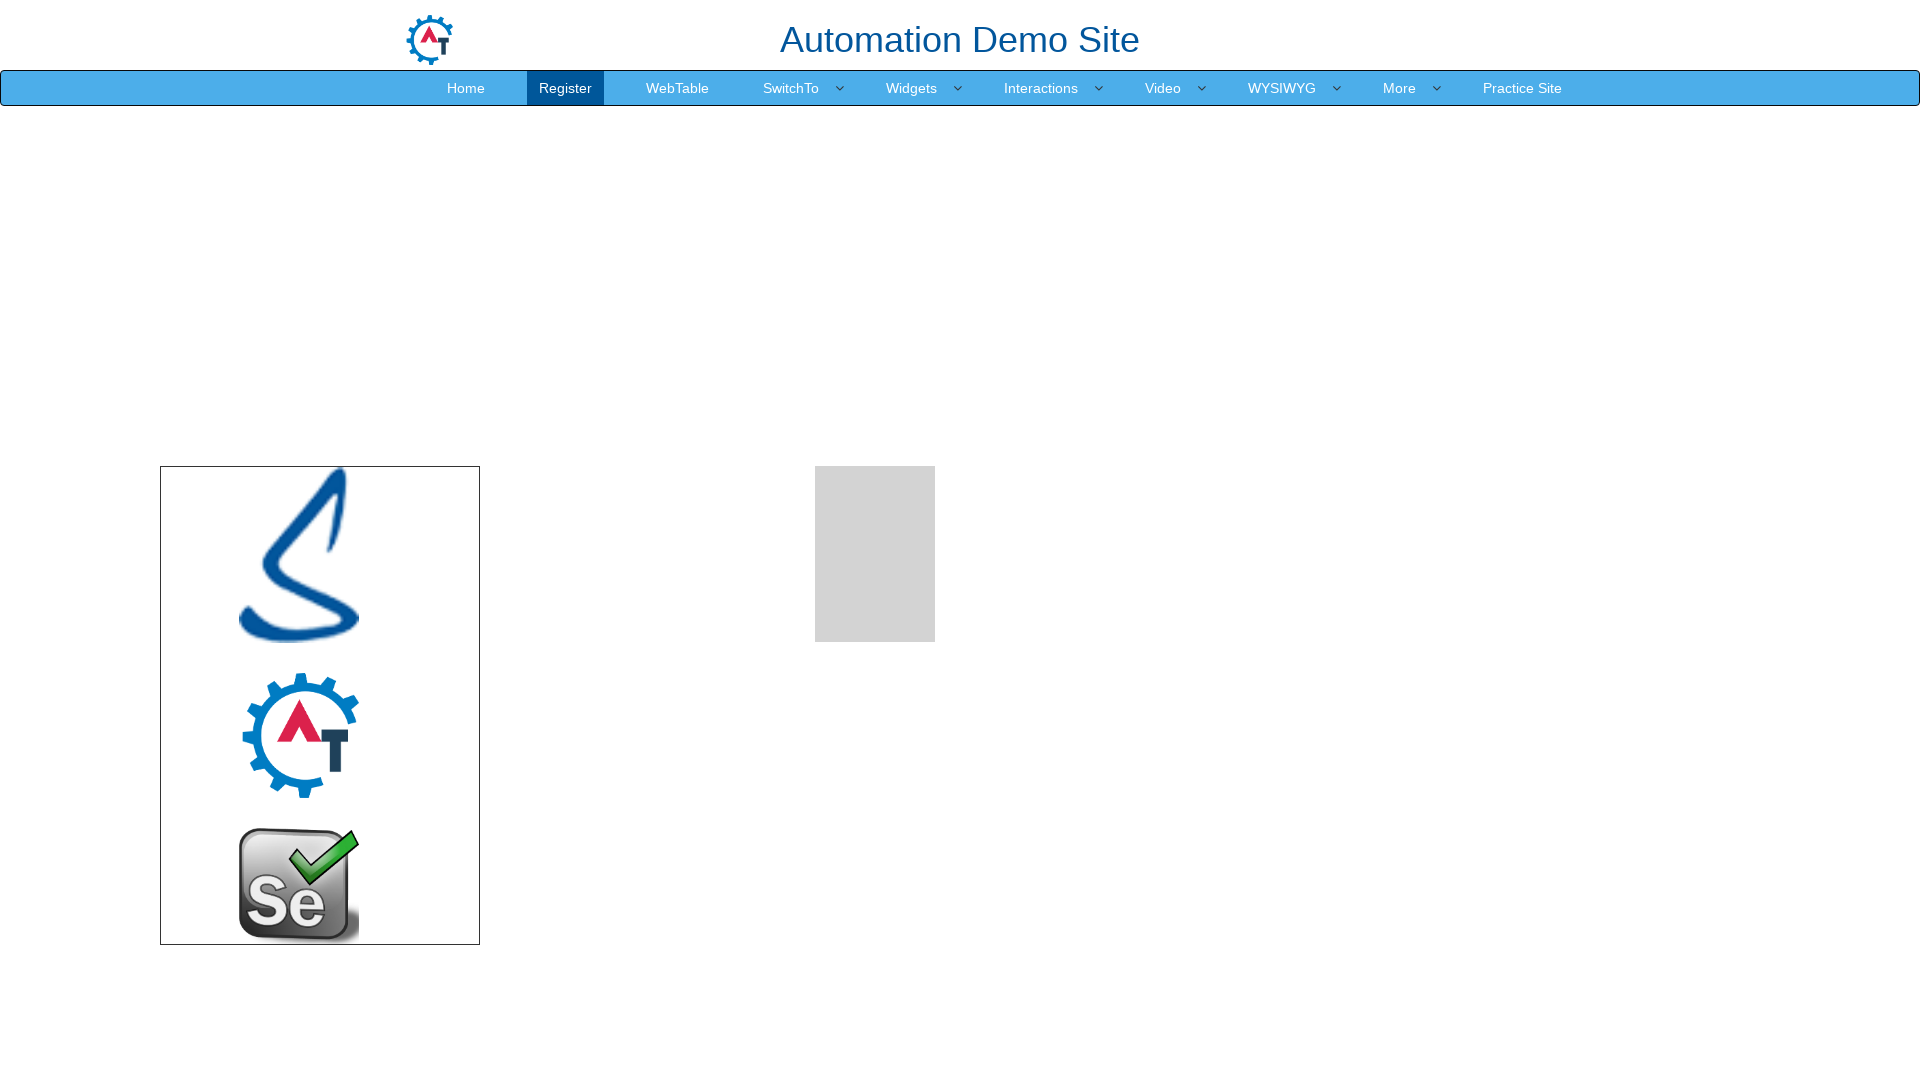

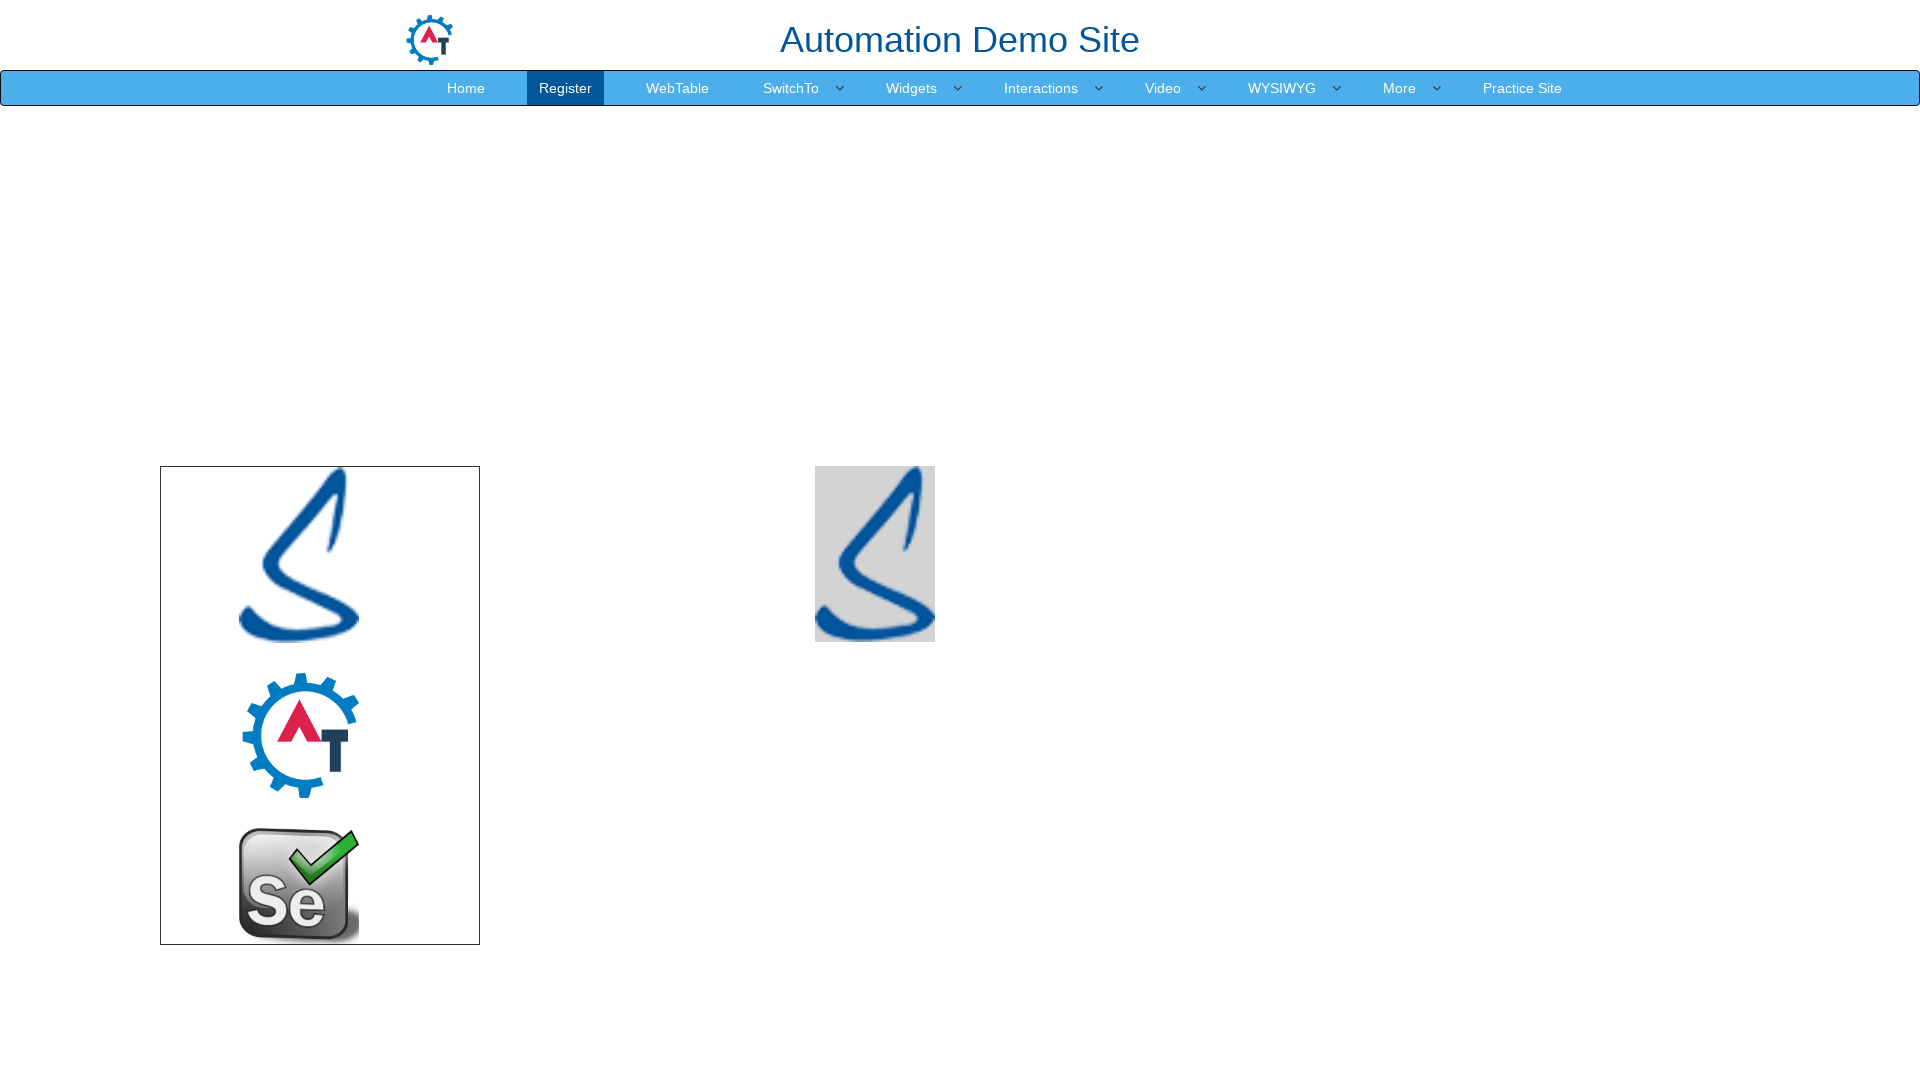